Tests sign-up with an existing username to verify the error message is displayed correctly

Starting URL: https://www.demoblaze.com/

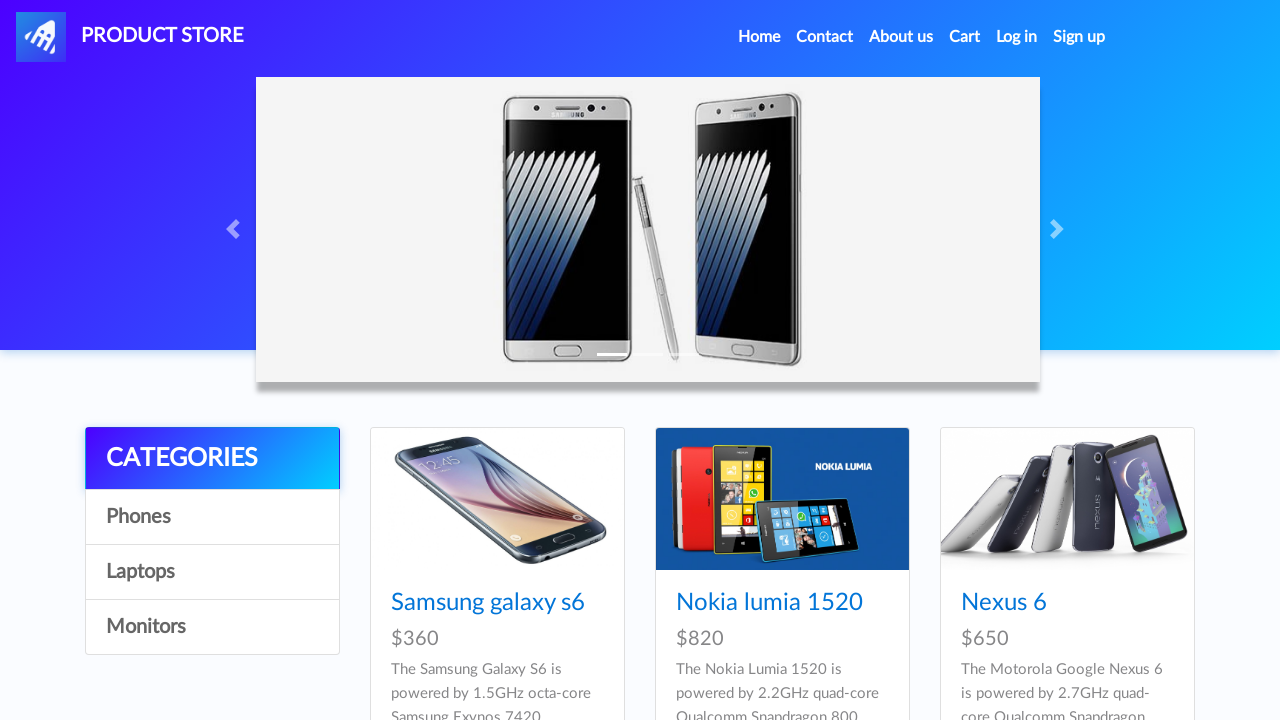

Clicked Sign Up link in navbar at (1079, 37) on #signin2
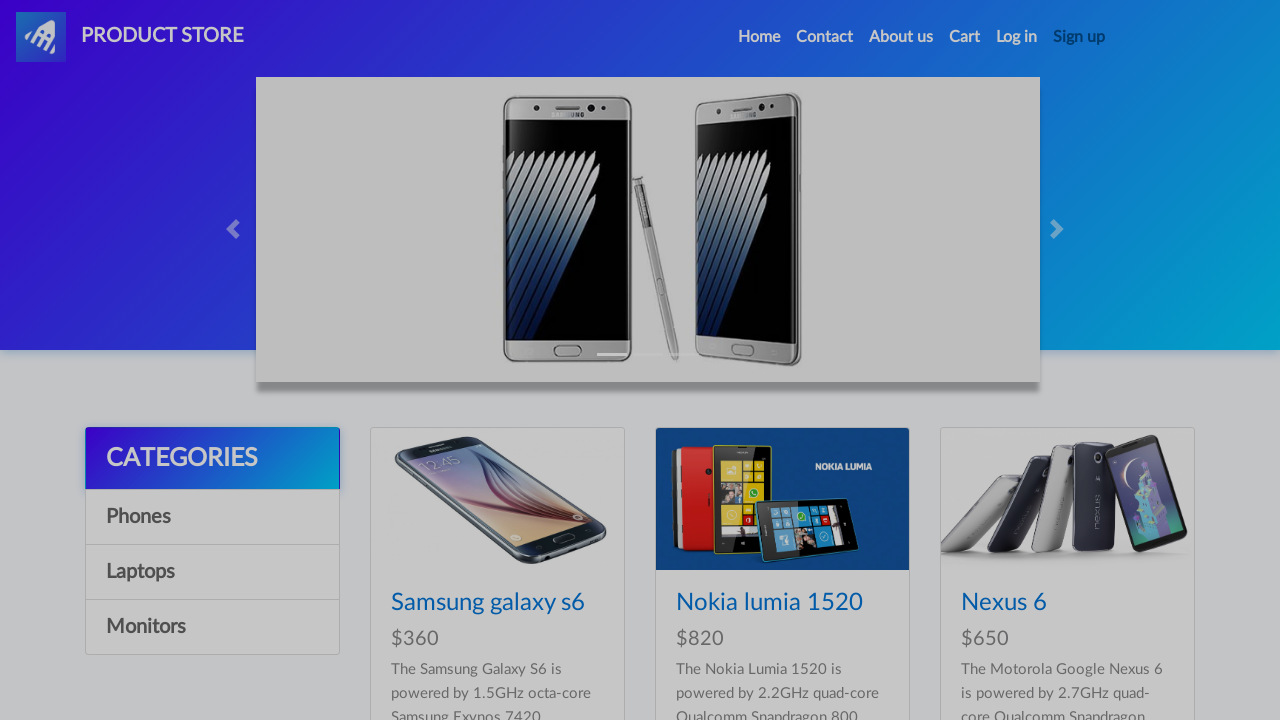

Sign up modal appeared
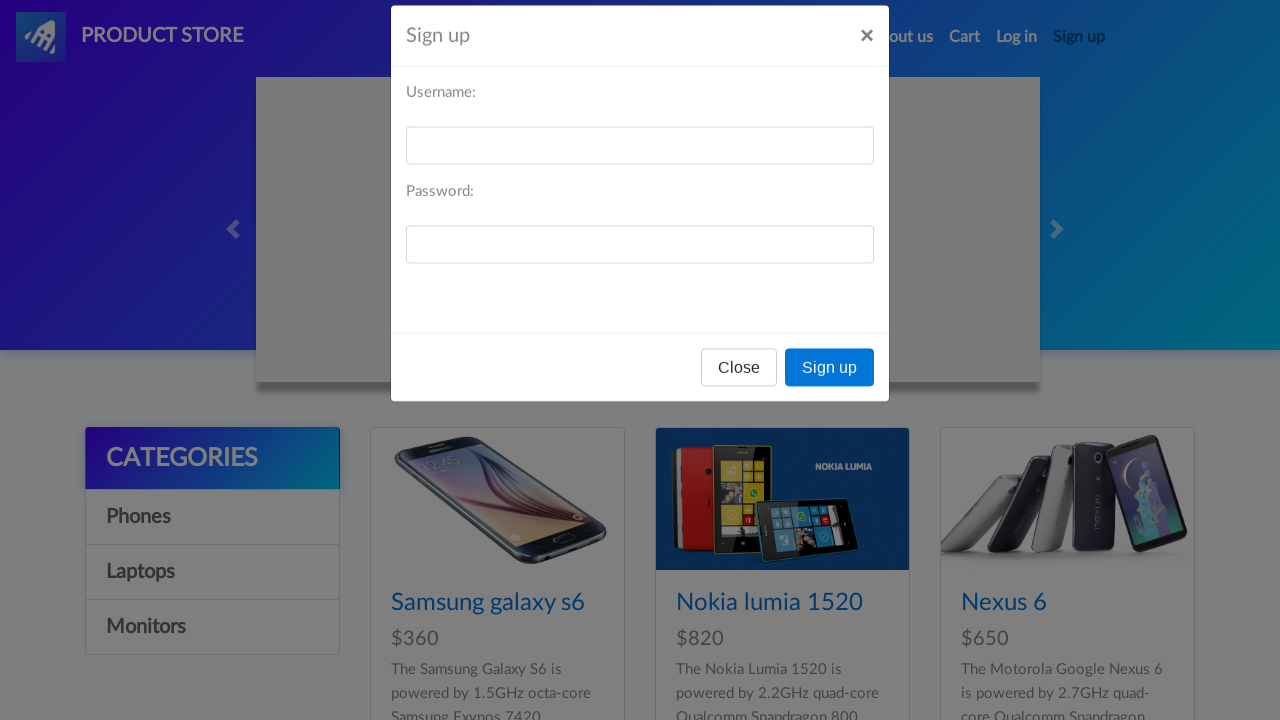

Filled username field with 'uniqueUser123' on #sign-username
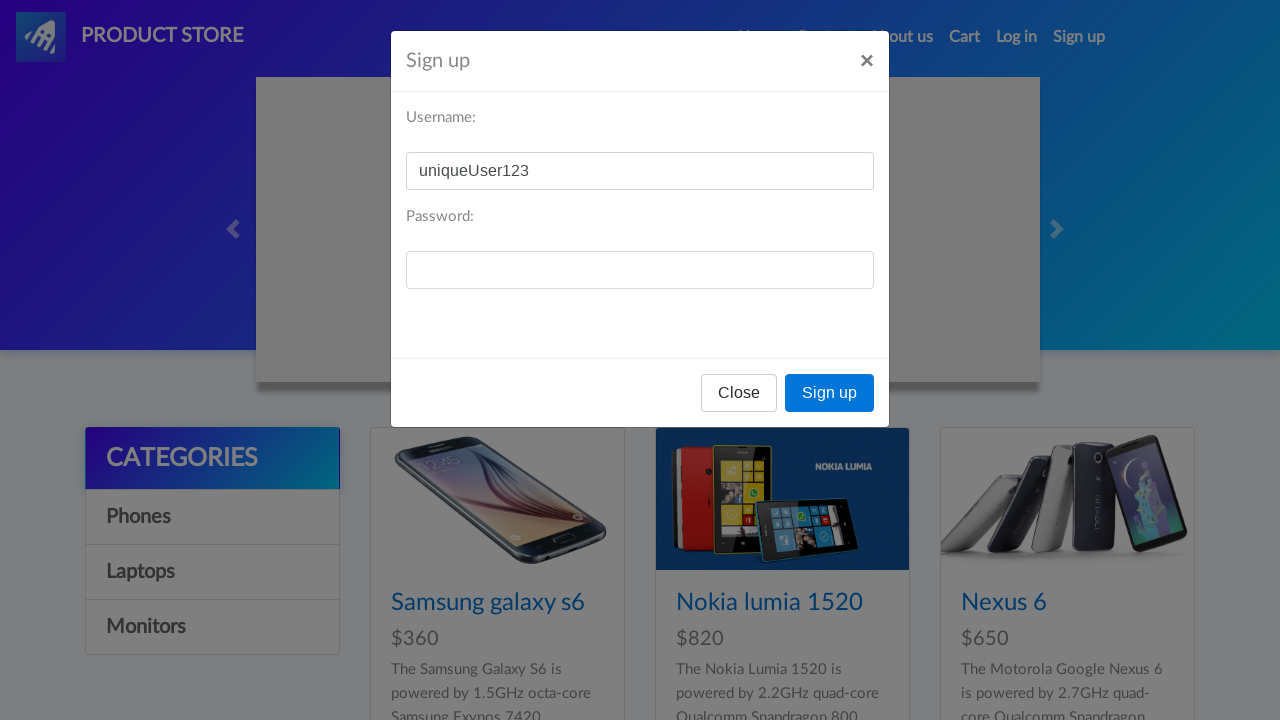

Filled password field with 'Password123' on #sign-password
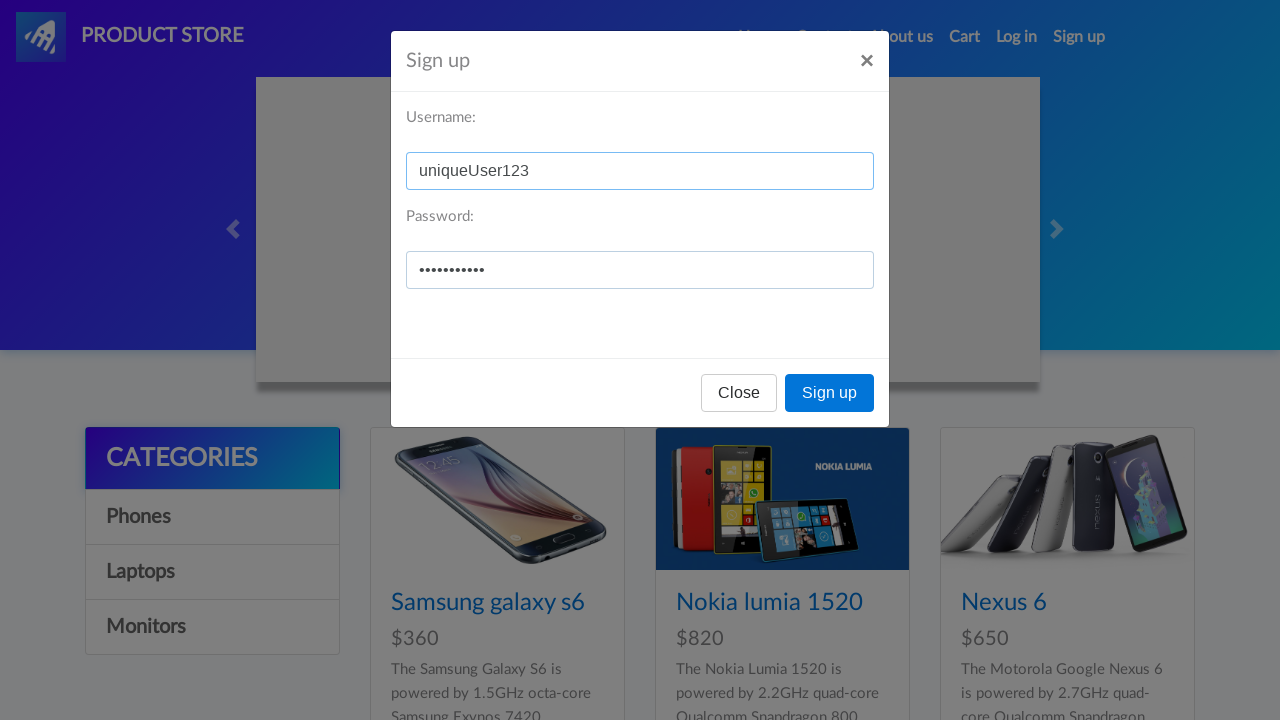

Clicked Sign Up button to register at (830, 393) on button[onclick='register()']
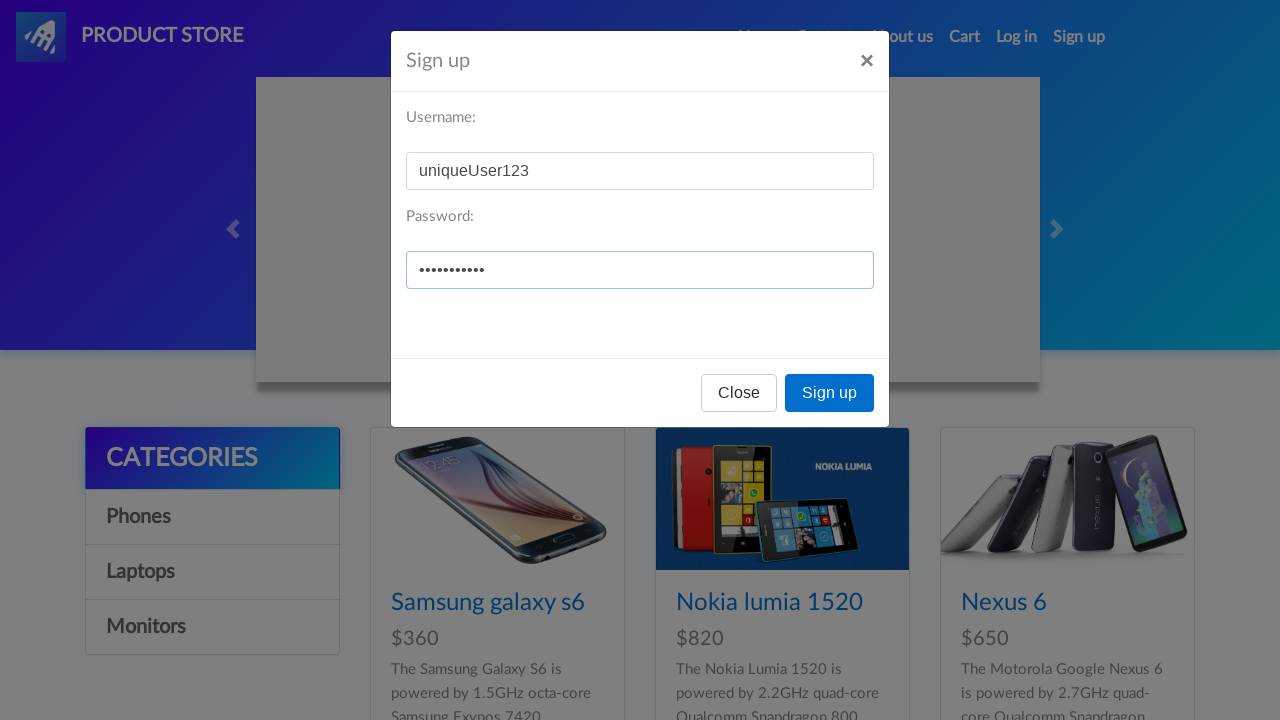

Set up dialog handler to accept alerts
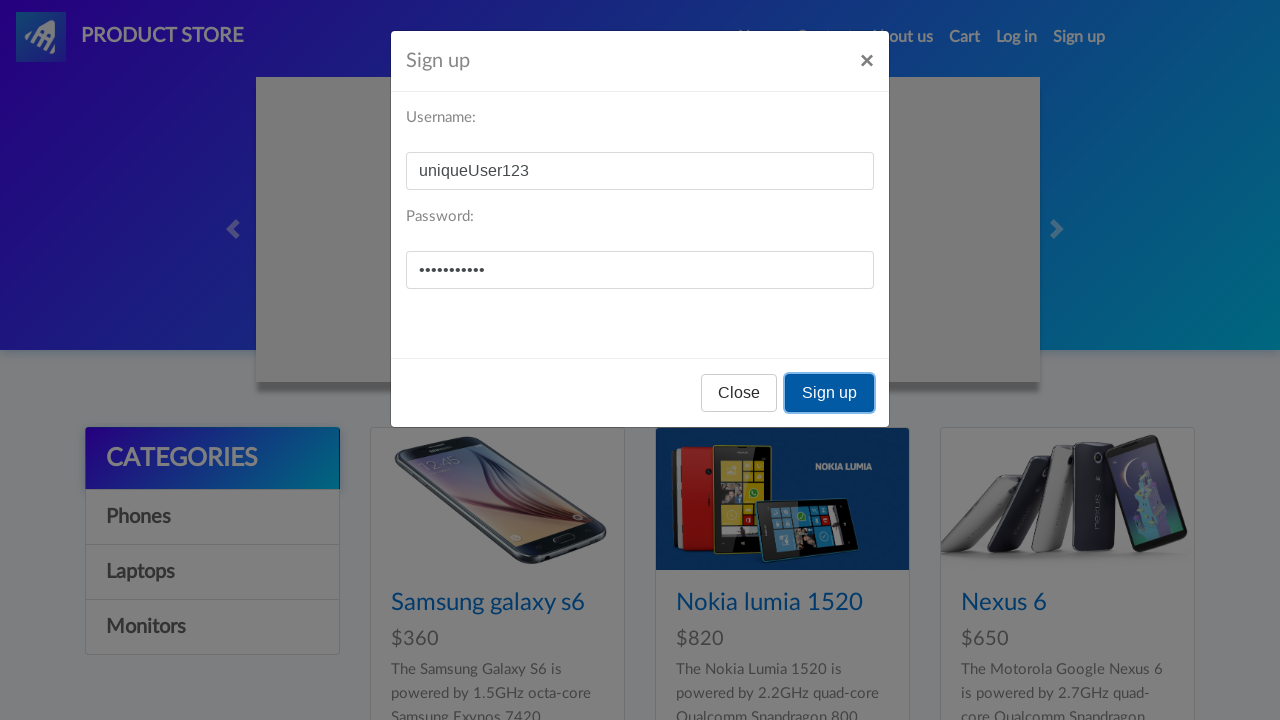

Waited for error message to appear after attempting to register with existing username
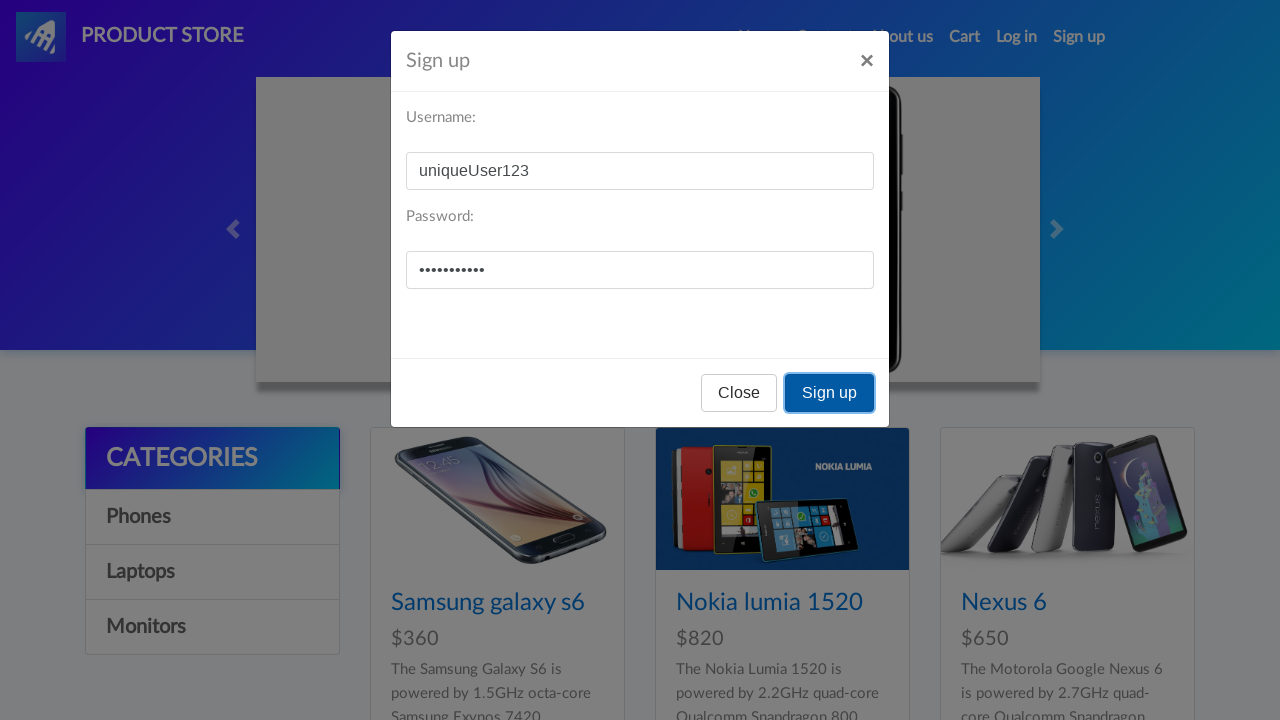

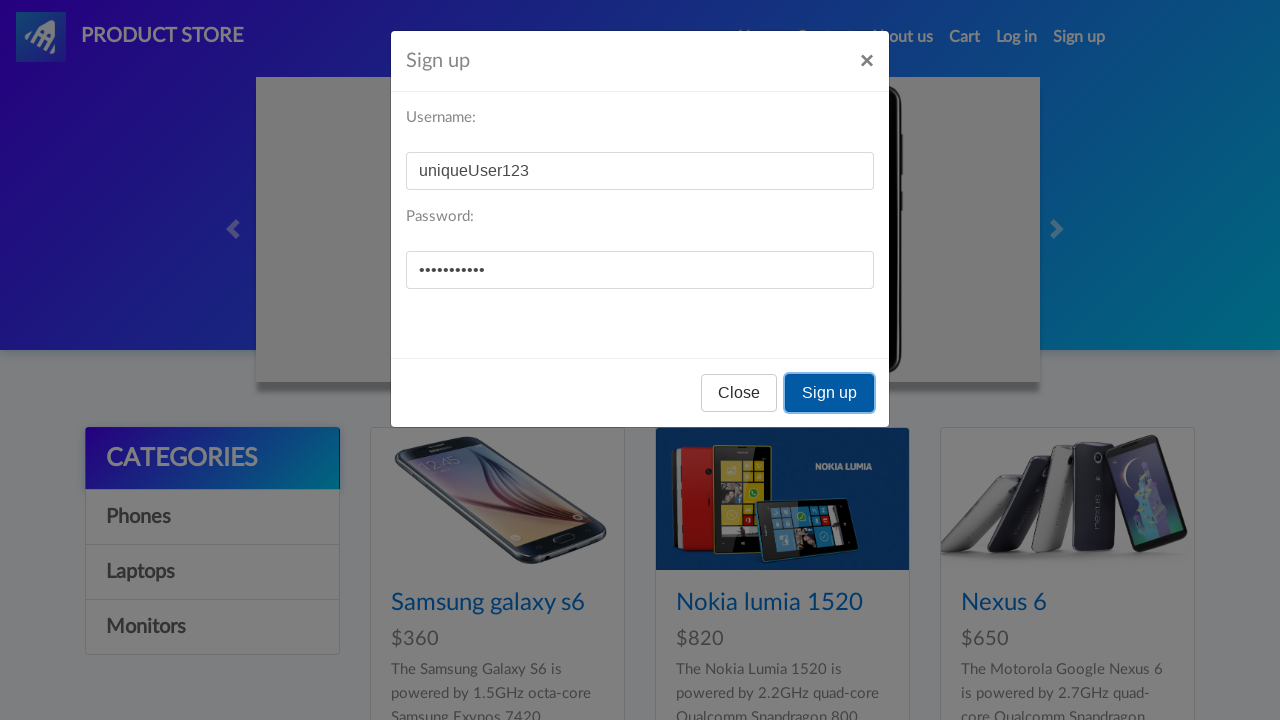